Tests show and hide button functionality by clicking buttons to show and hide text

Starting URL: https://acctabootcamp.github.io/site/examples/actions

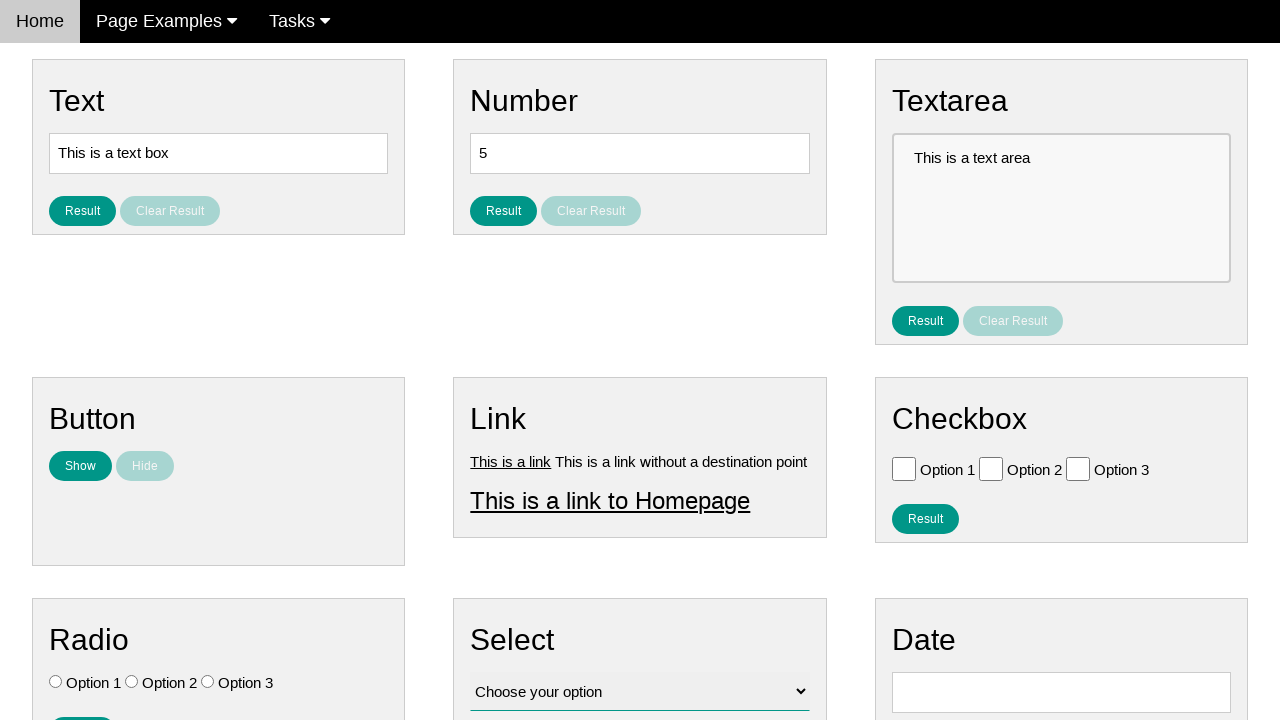

Clicked Show button to display text at (80, 466) on #show_text
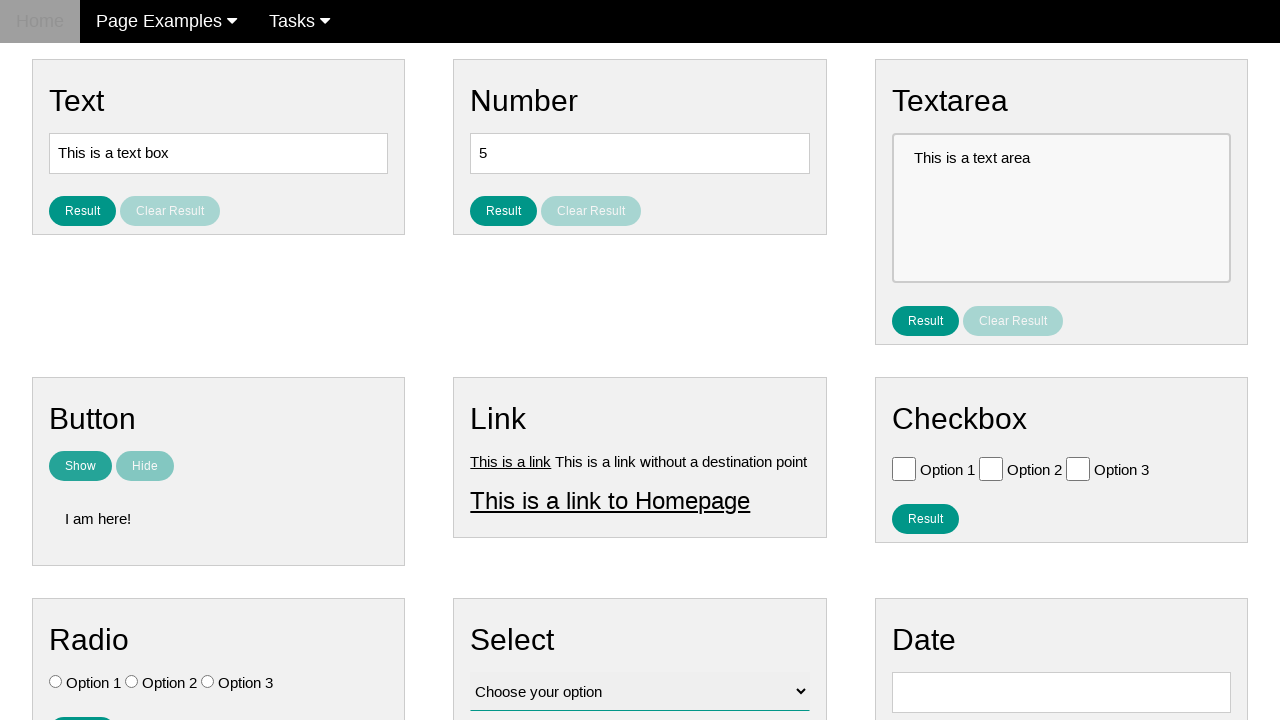

Text became visible after clicking Show button
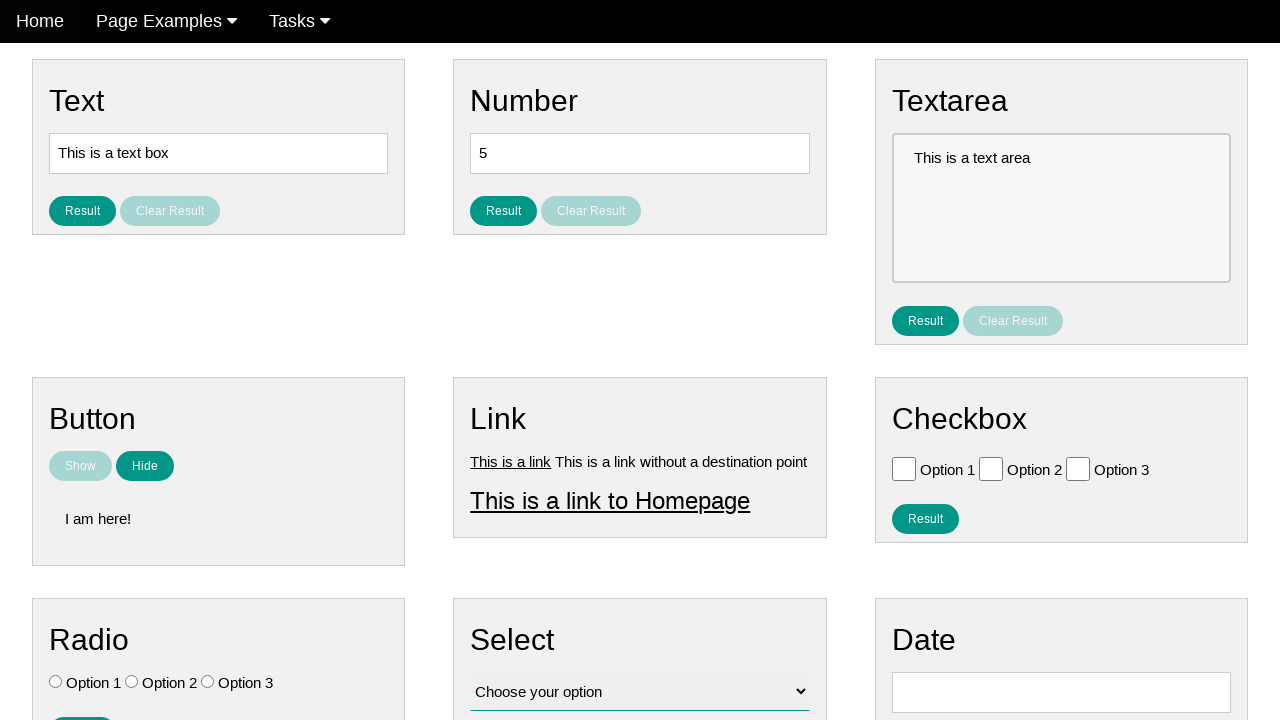

Clicked Hide button to hide text at (145, 466) on [name='hide_text']
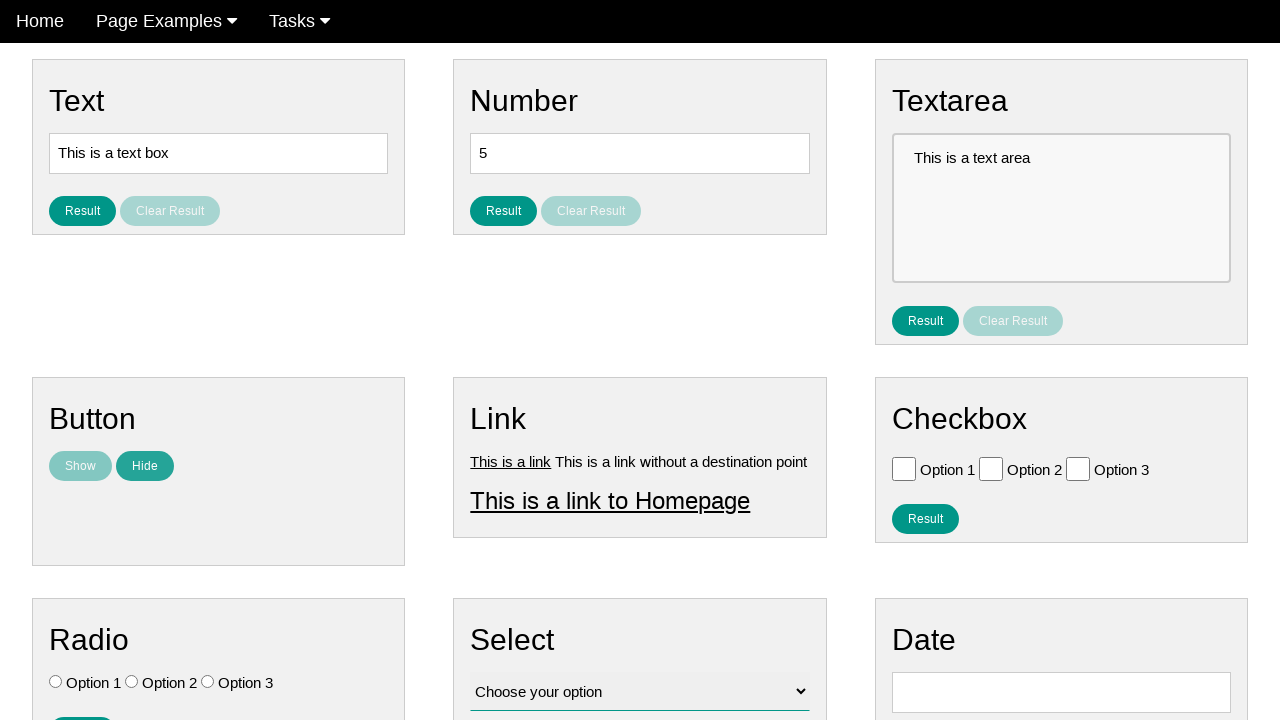

Text became hidden after clicking Hide button
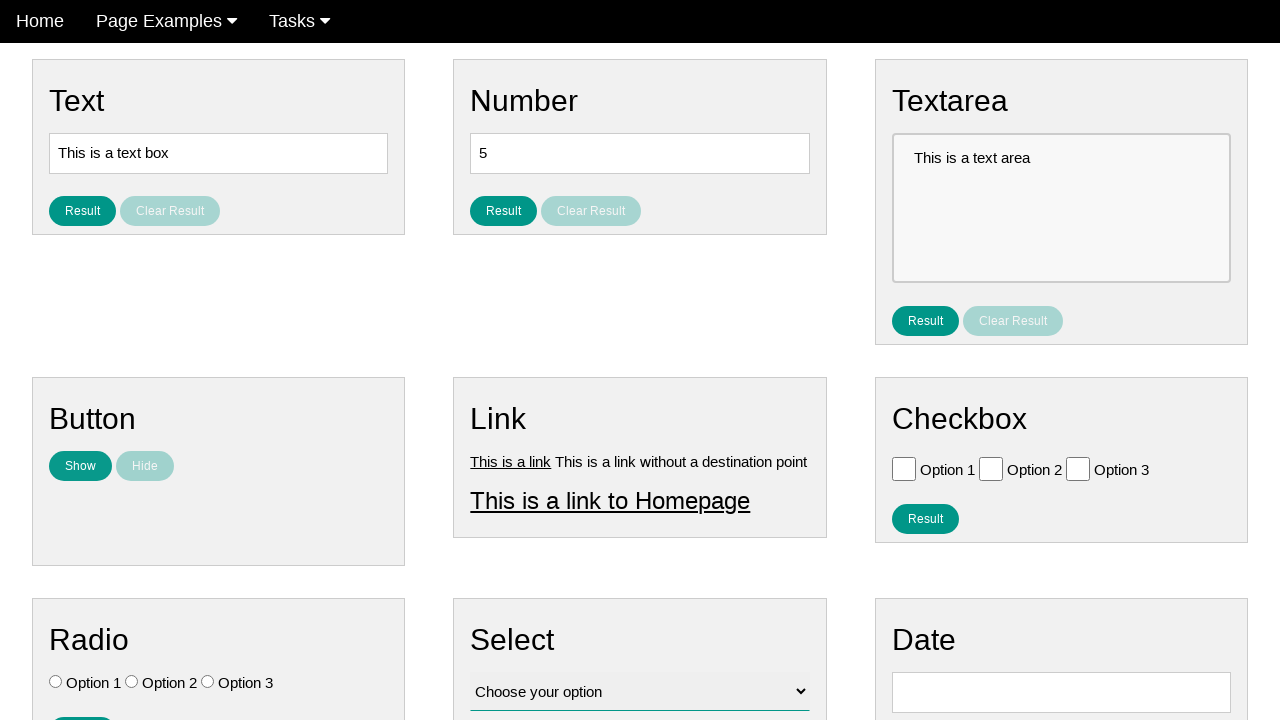

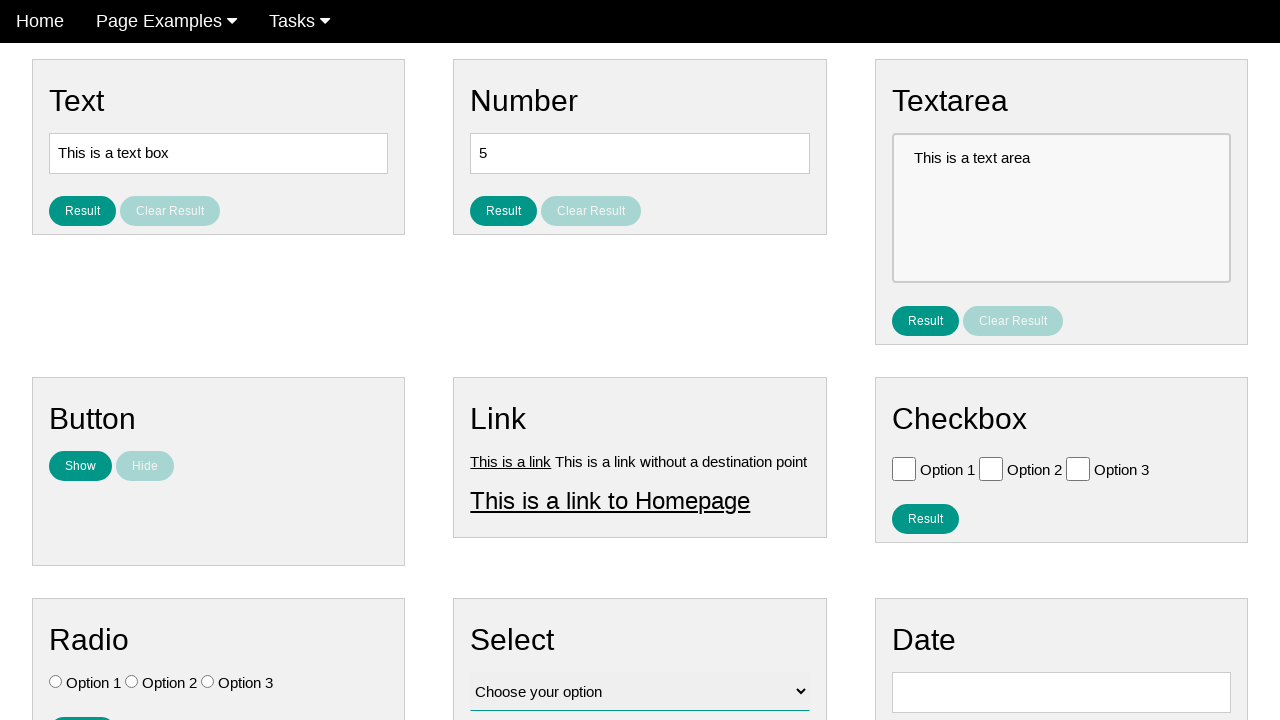